Tests keyboard key press functionality by sending SPACE and LEFT arrow keys to an element and verifying the displayed result text matches the expected key pressed.

Starting URL: http://the-internet.herokuapp.com/key_presses

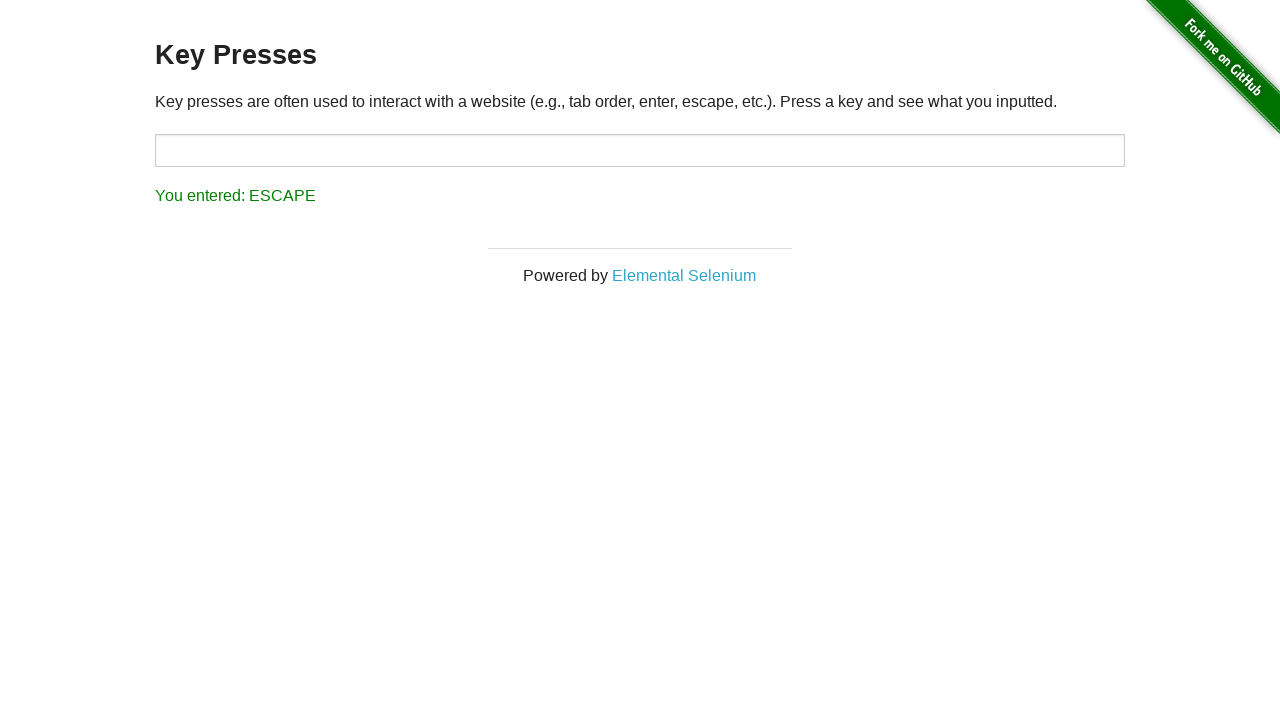

Navigated to key presses test page
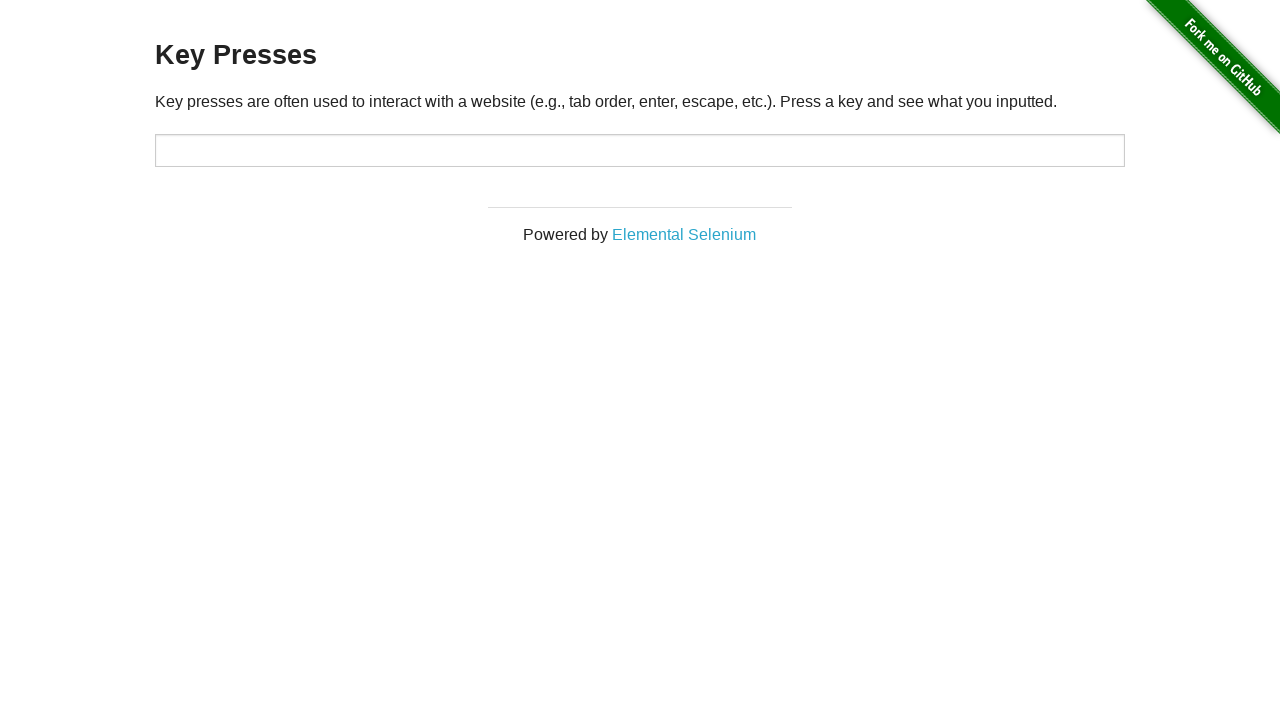

Pressed SPACE key on target element on #target
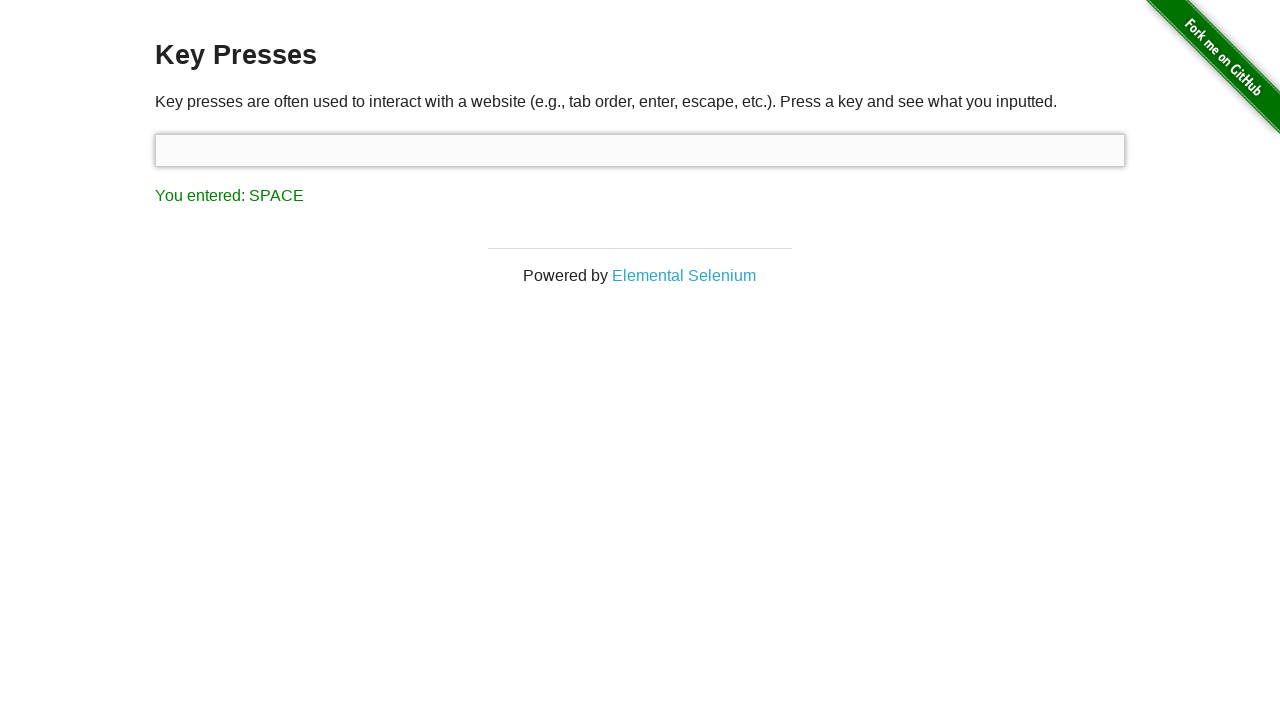

Retrieved result text after SPACE key press
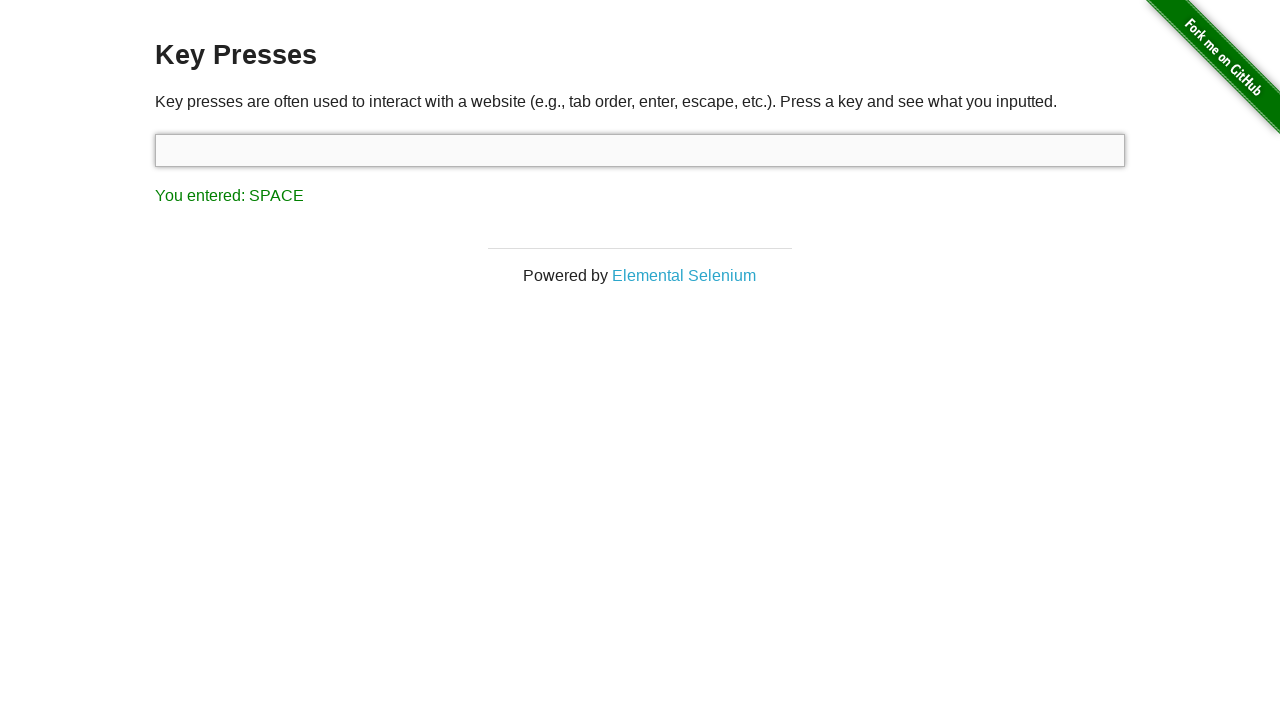

Verified result text matches 'You entered: SPACE'
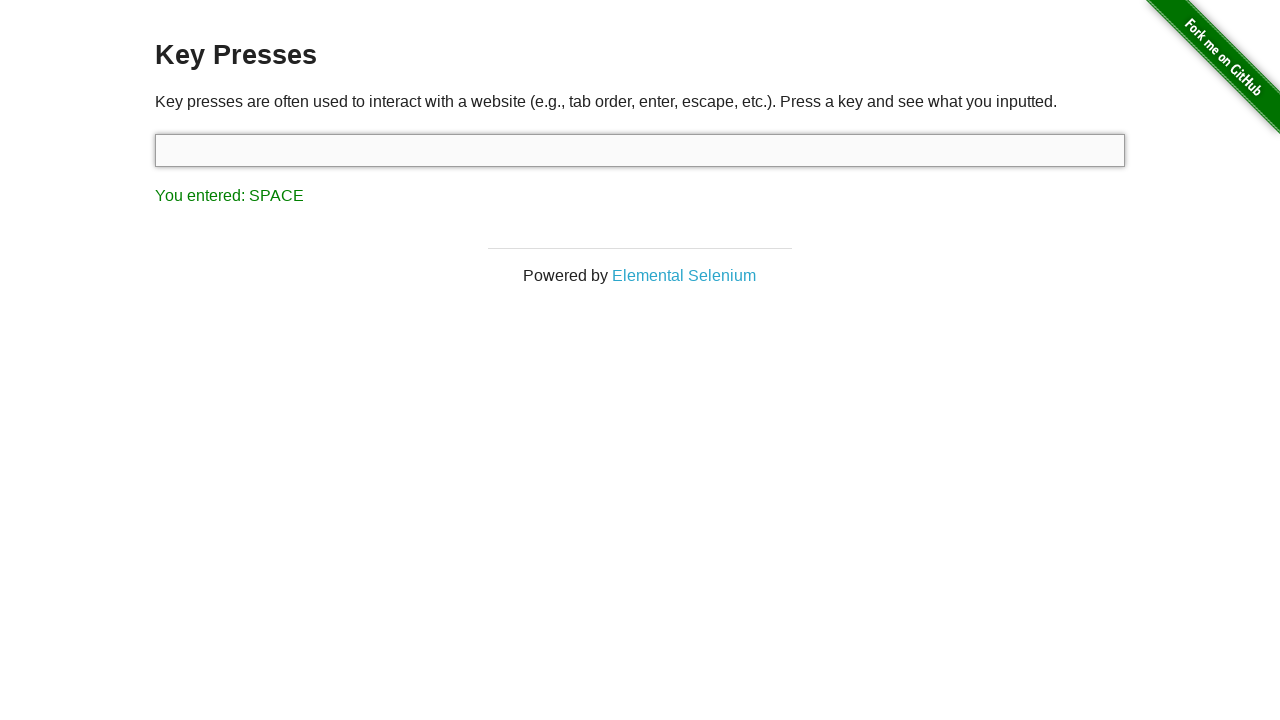

Pressed LEFT arrow key on focused element
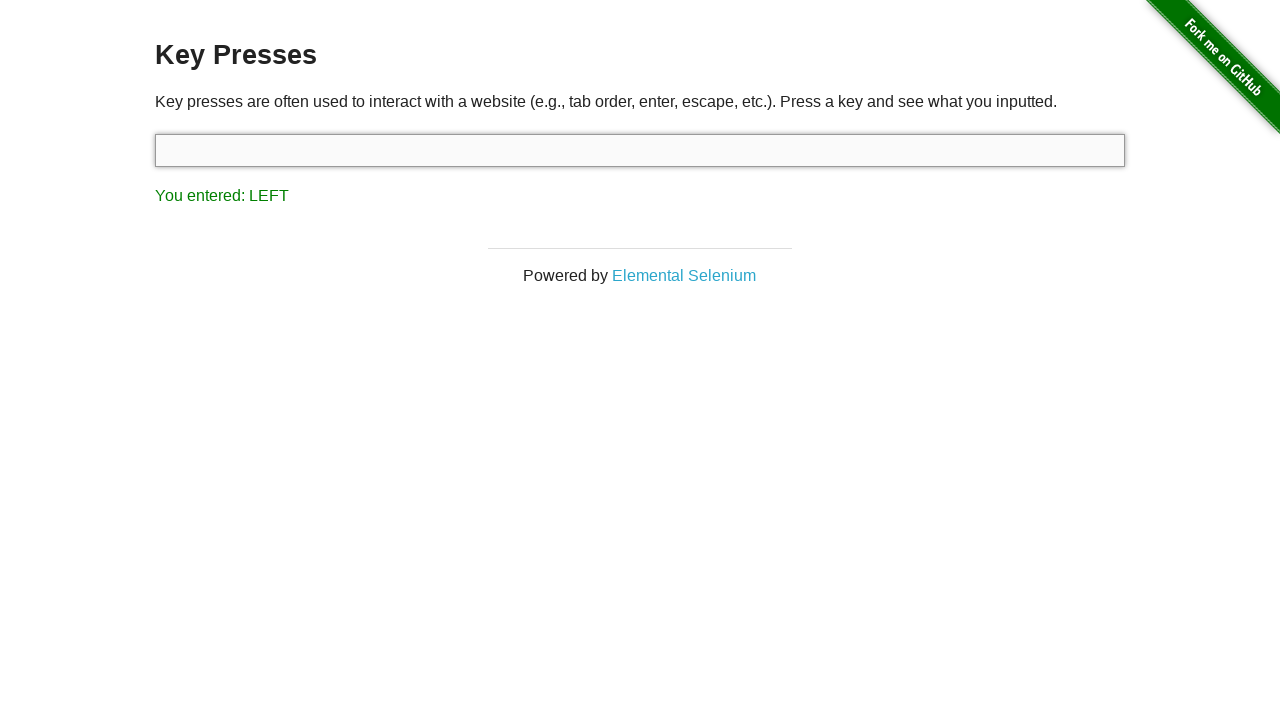

Retrieved result text after LEFT arrow key press
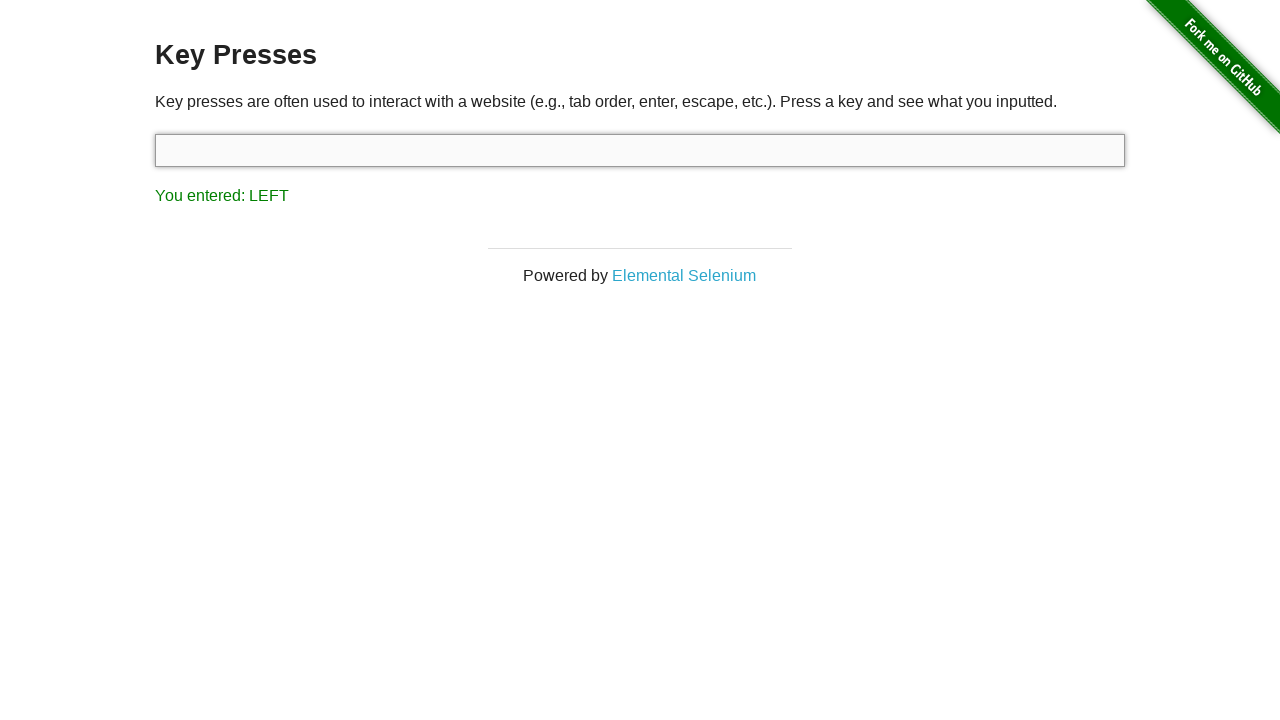

Verified result text matches 'You entered: LEFT'
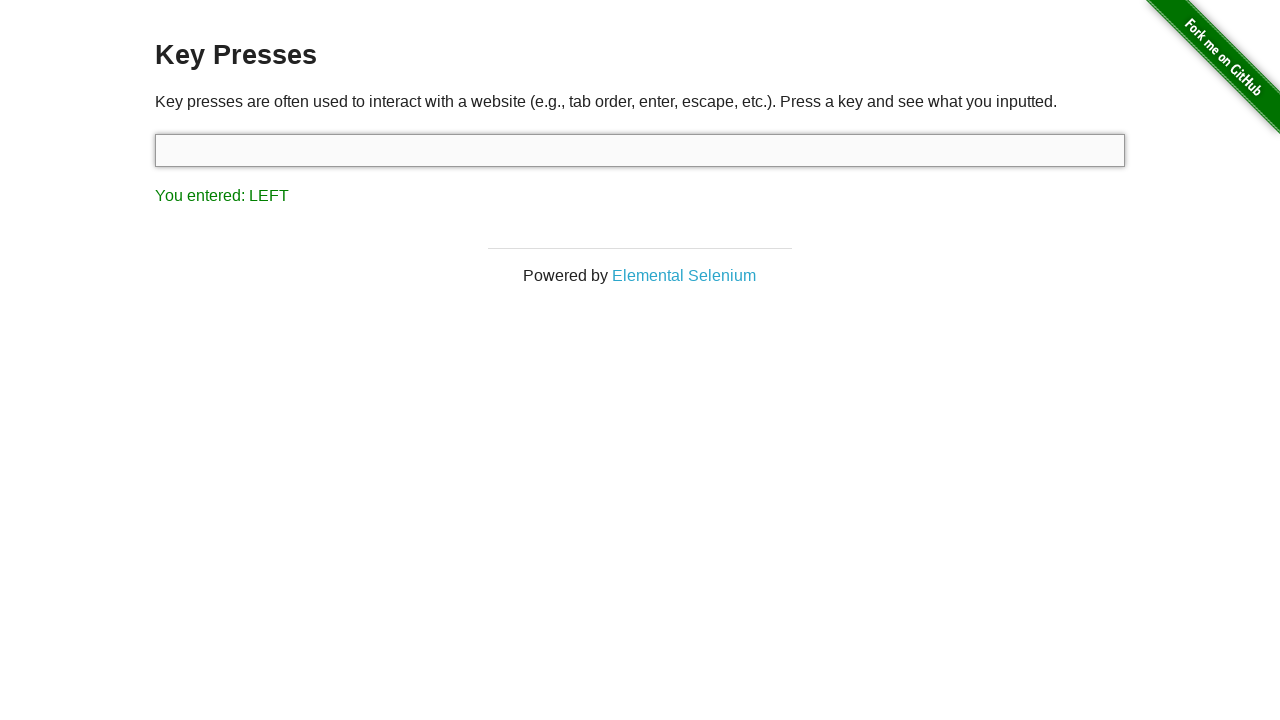

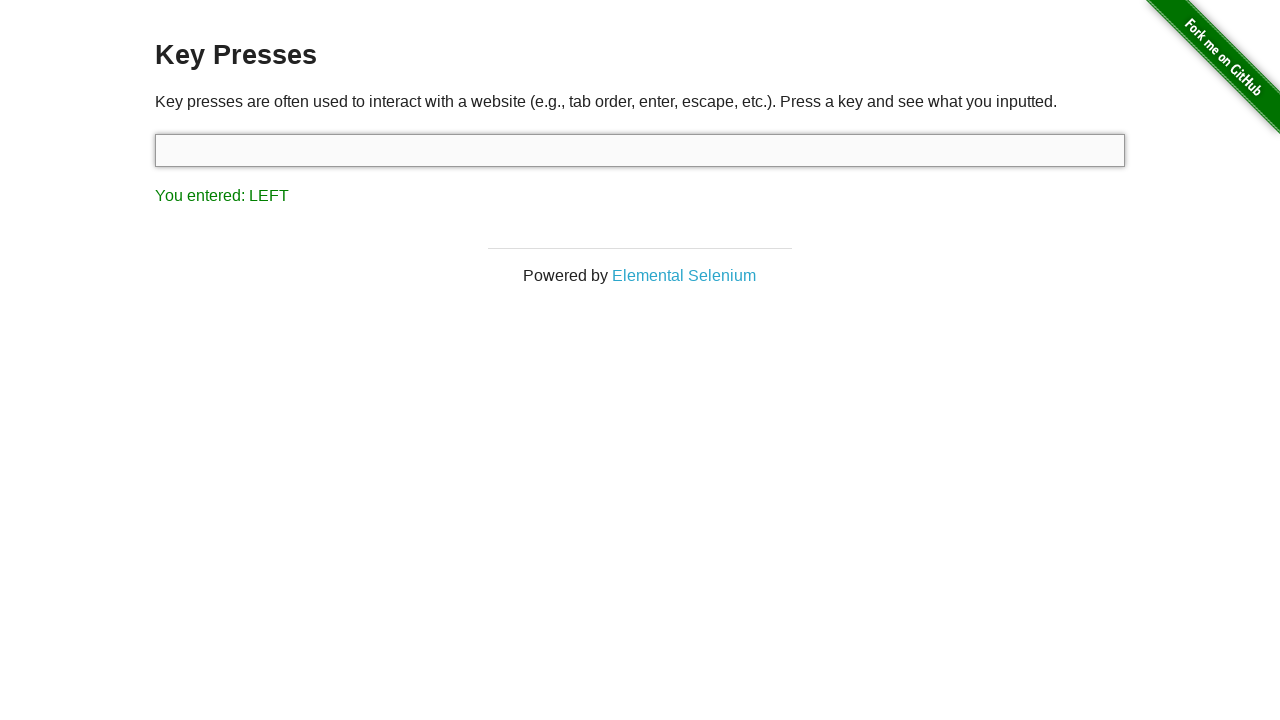